Retrieves and prints the first name of all employees from the table.

Starting URL: http://automationbykrishna.com/#

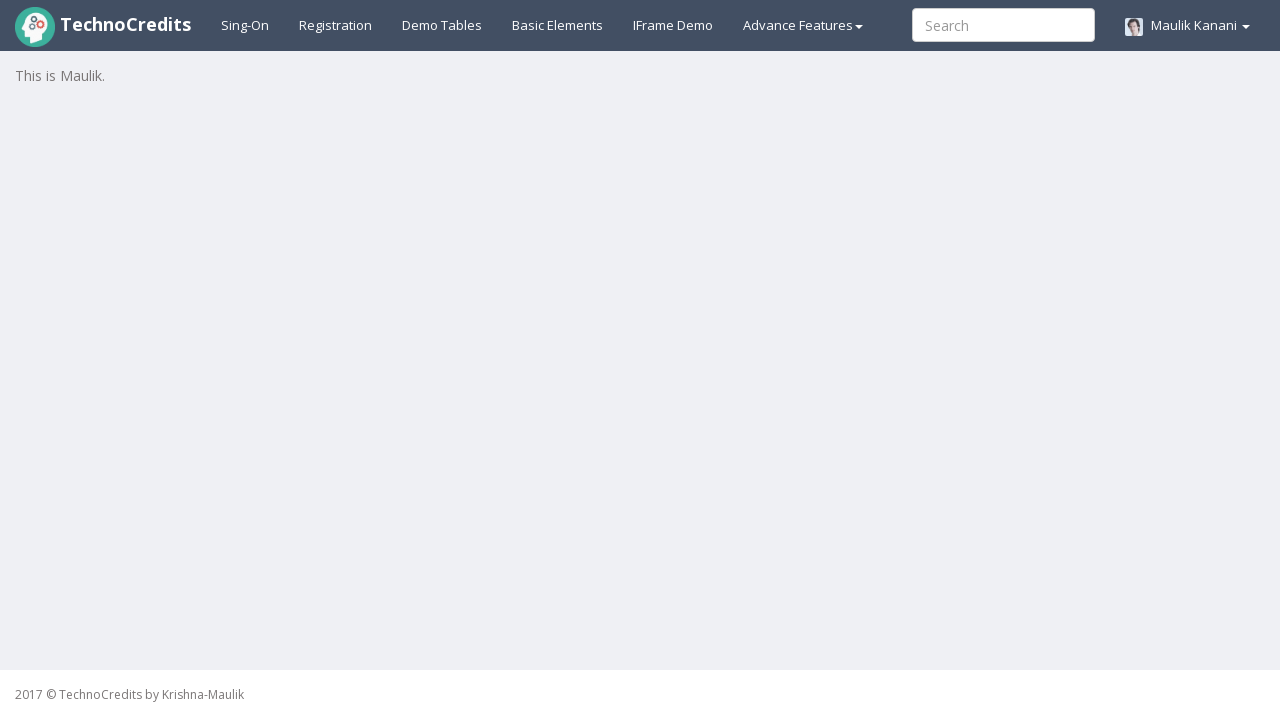

Clicked on demo table link to navigate to table section at (442, 25) on a#demotable
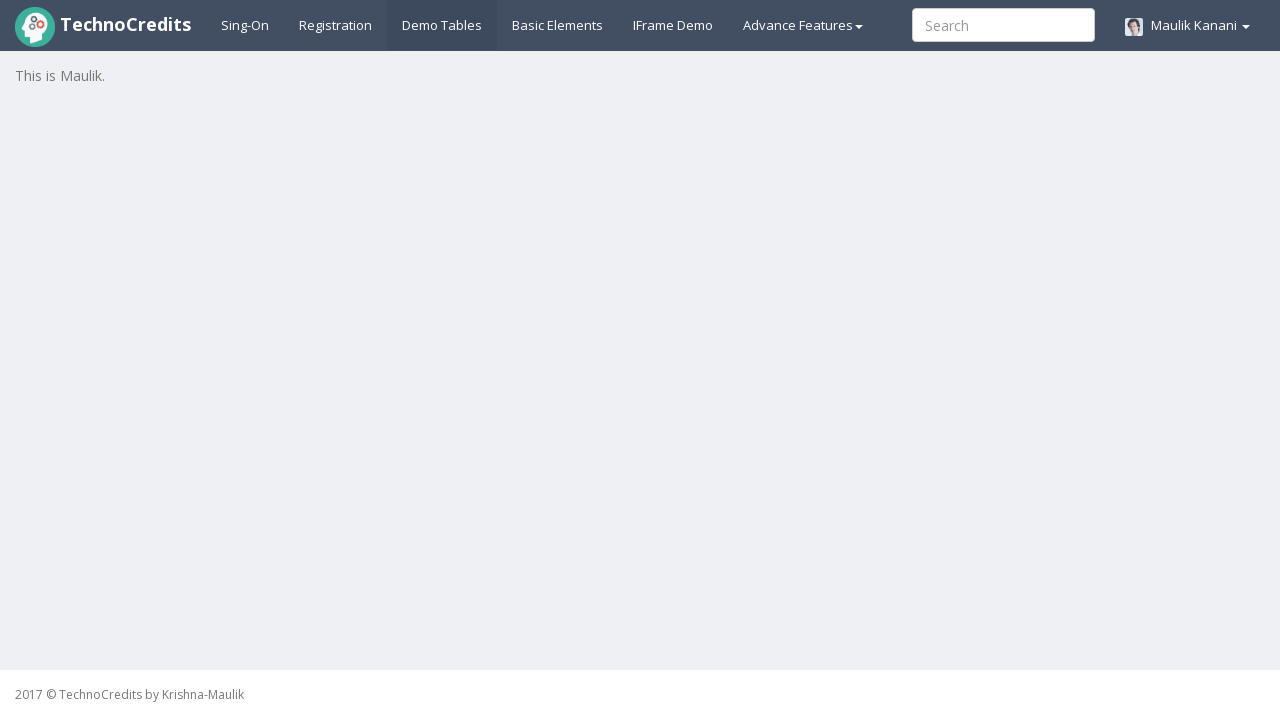

Table with id 'table1' loaded successfully
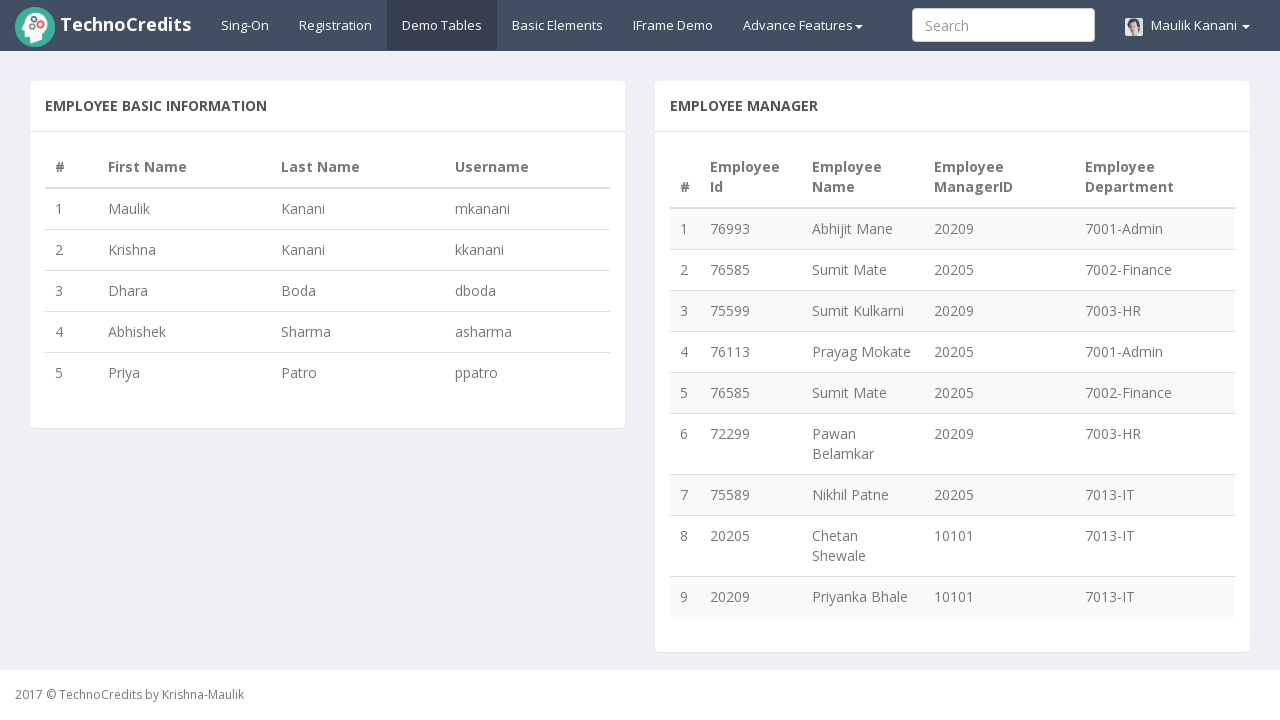

Retrieved row count from employee table: 5 rows
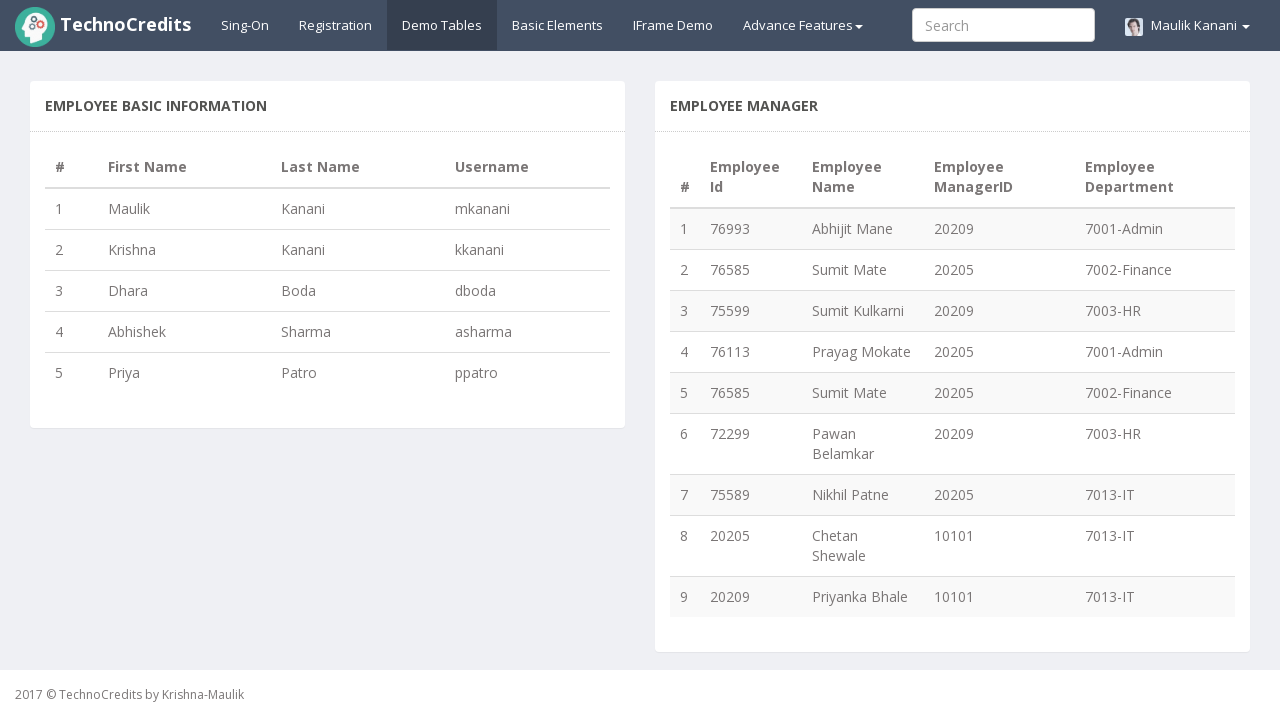

Retrieved first name from row 1: Maulik
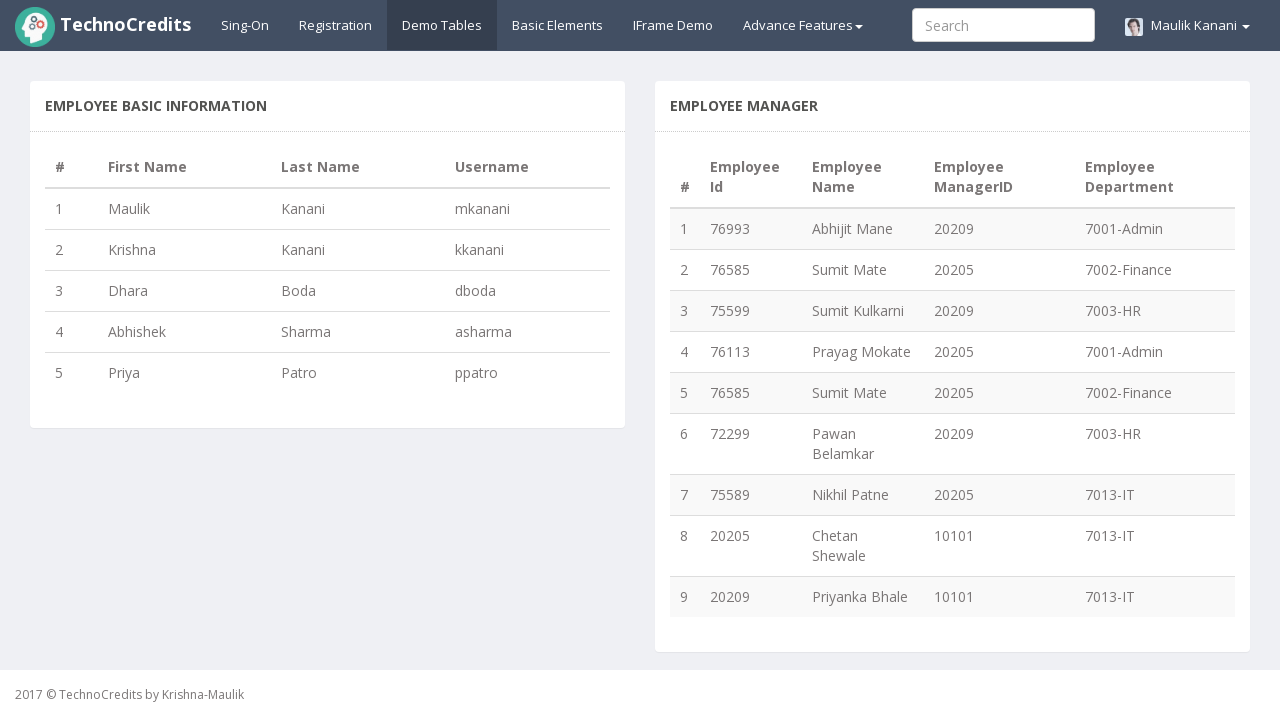

Retrieved first name from row 2: Krishna
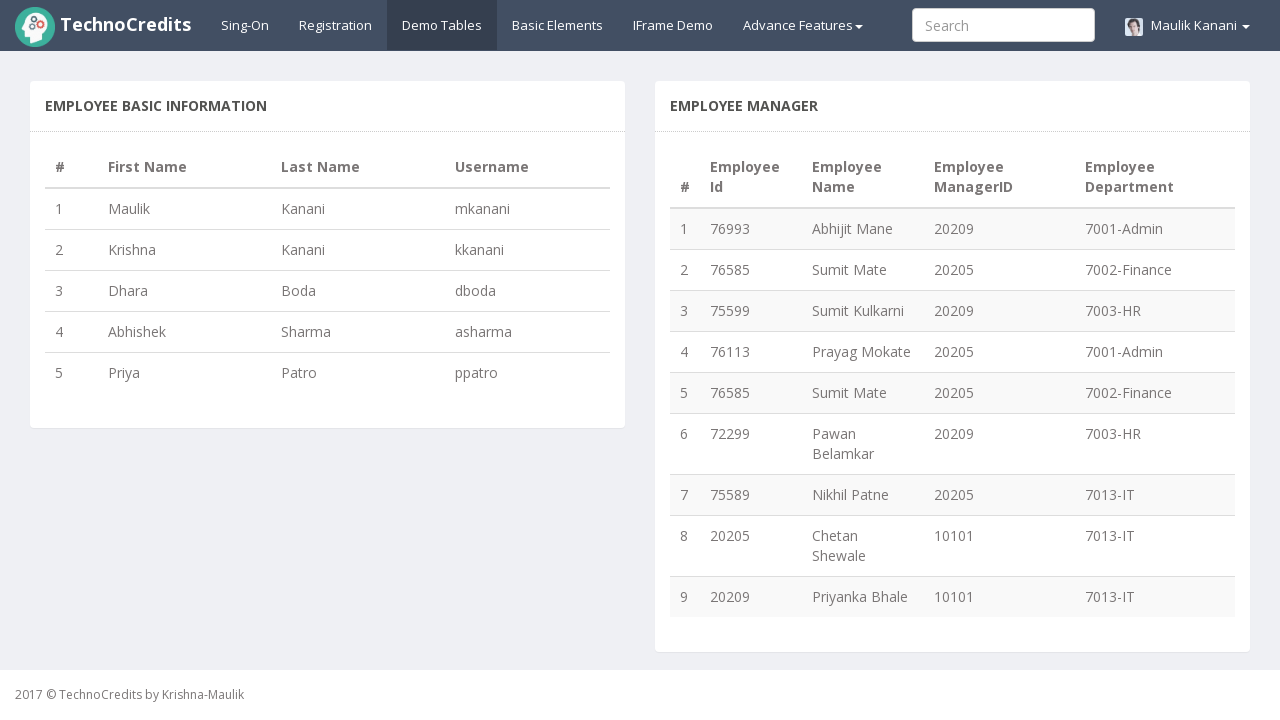

Retrieved first name from row 3: Dhara
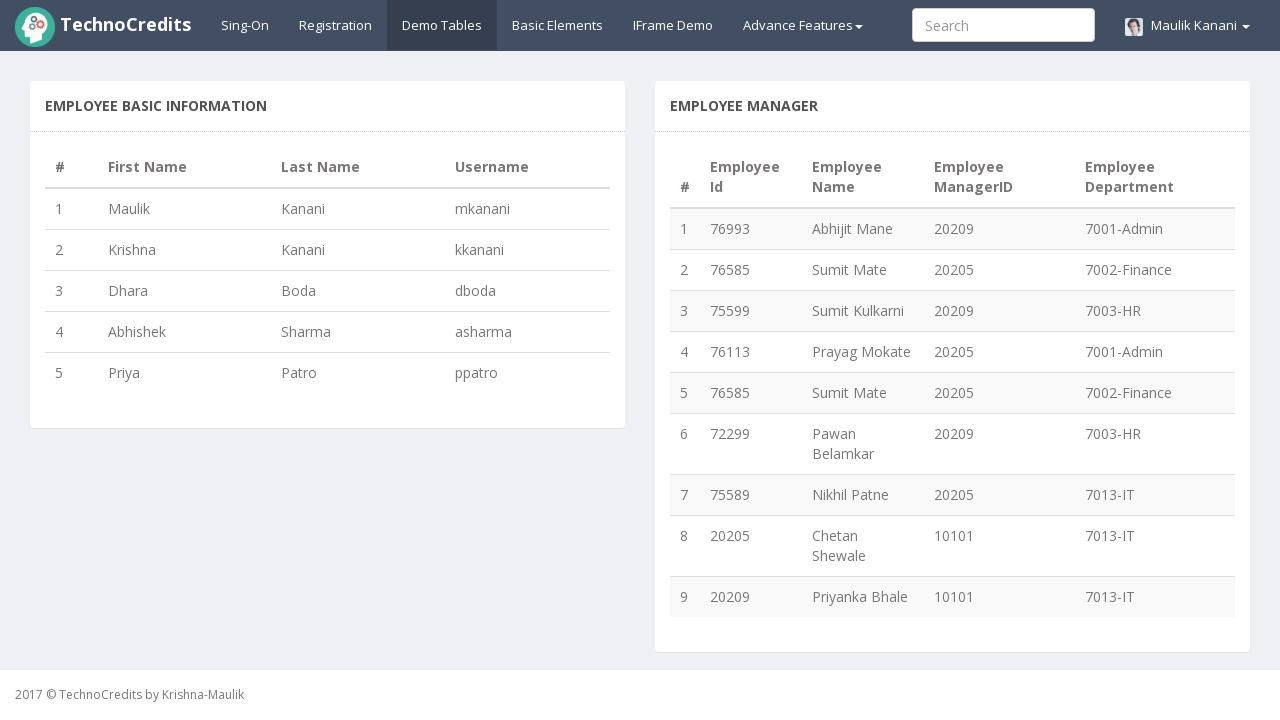

Retrieved first name from row 4: Abhishek
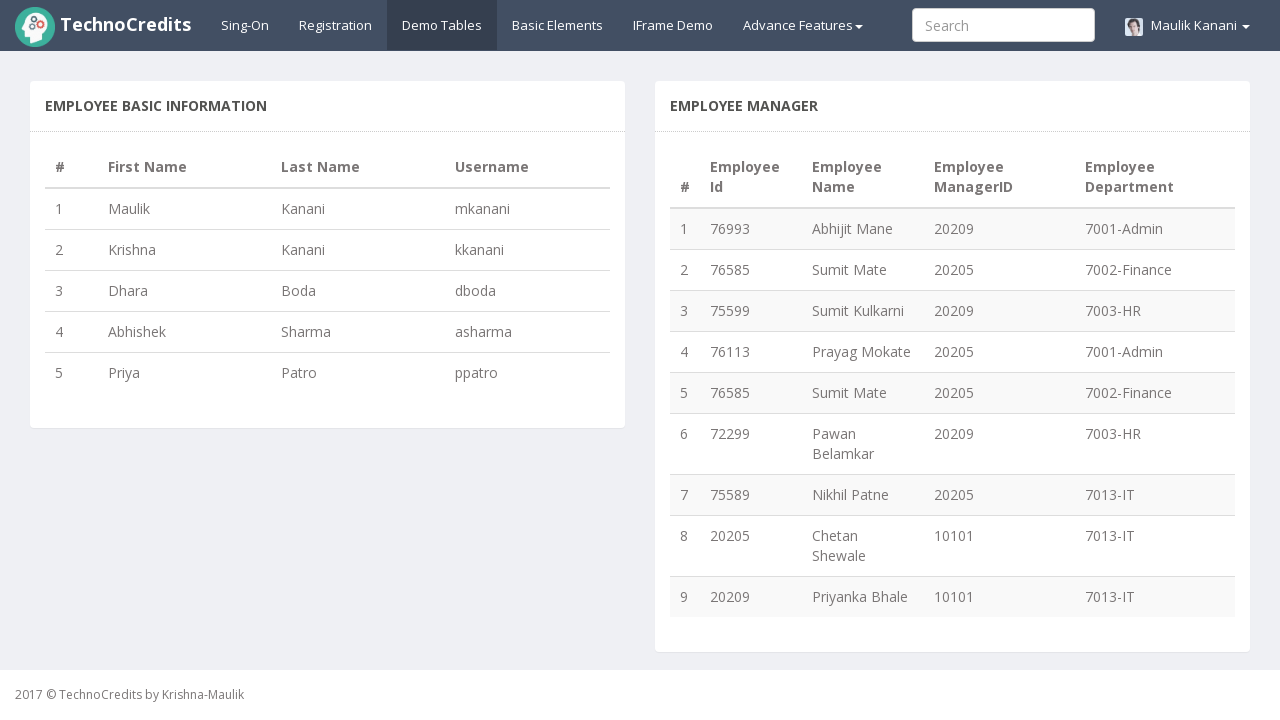

Retrieved first name from row 5: Priya
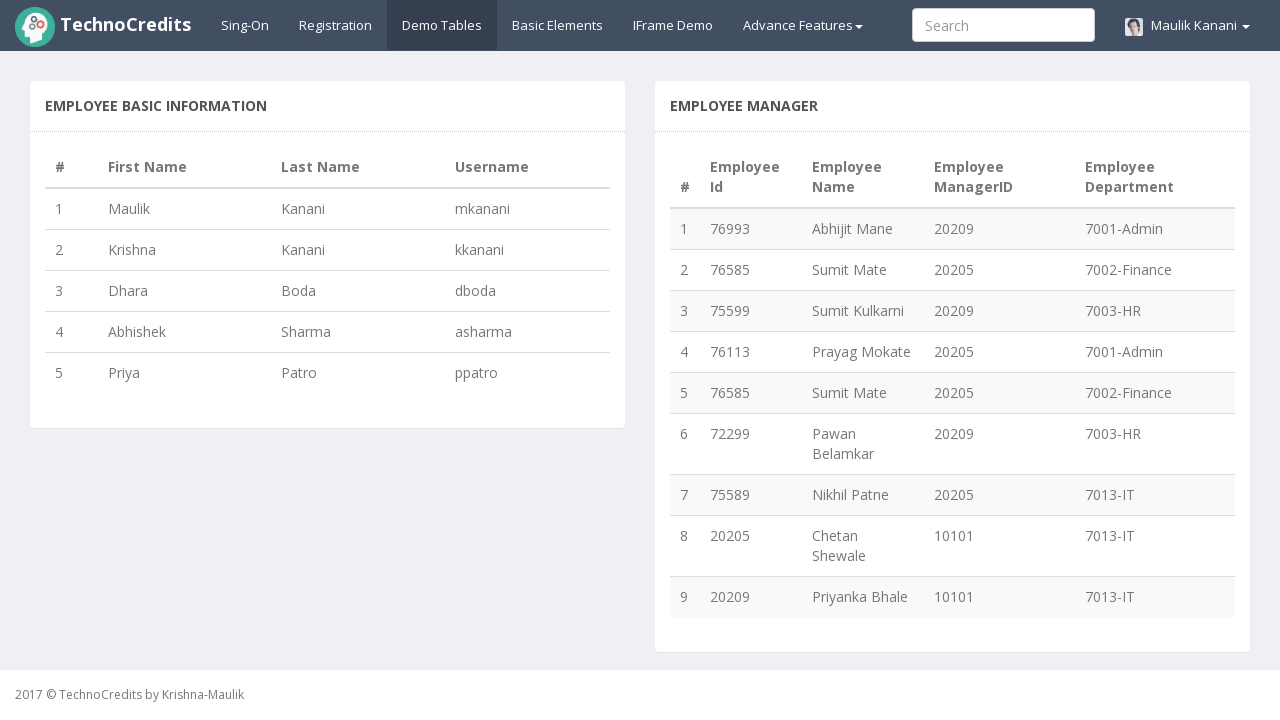

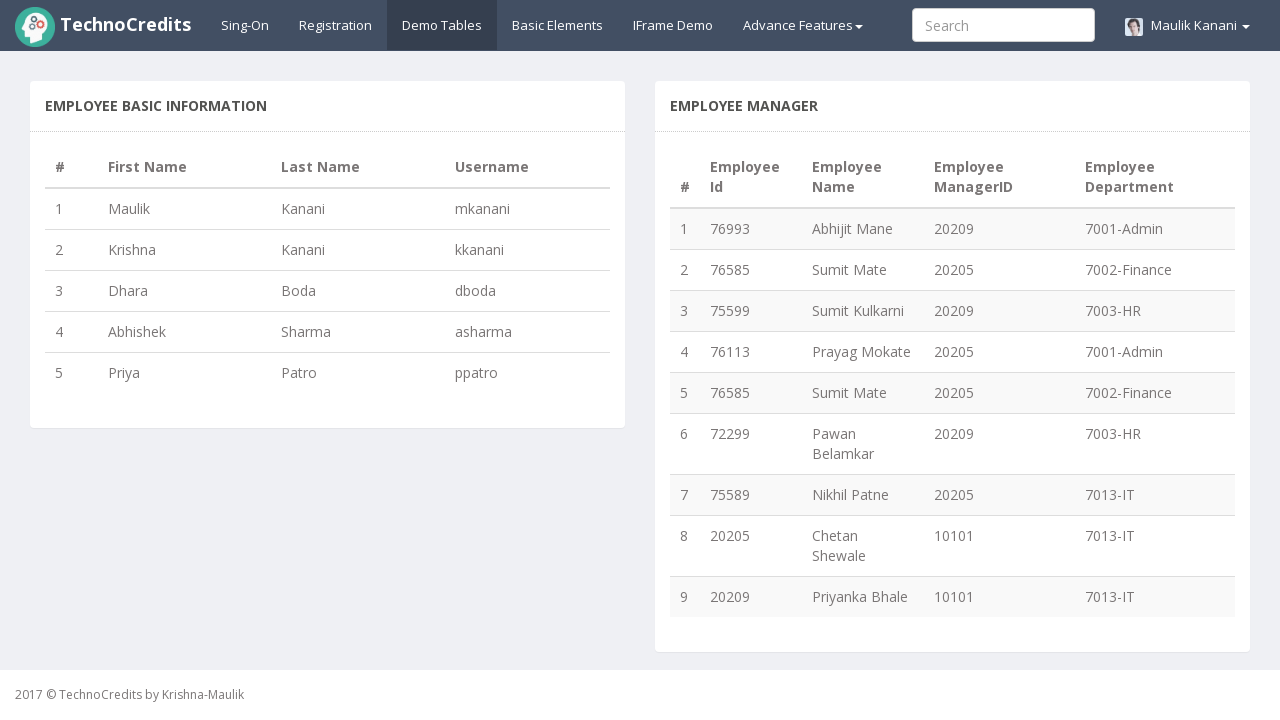